Tests drag and drop functionality by dragging an element and dropping it onto a target element within an iframe

Starting URL: https://jqueryui.com/droppable

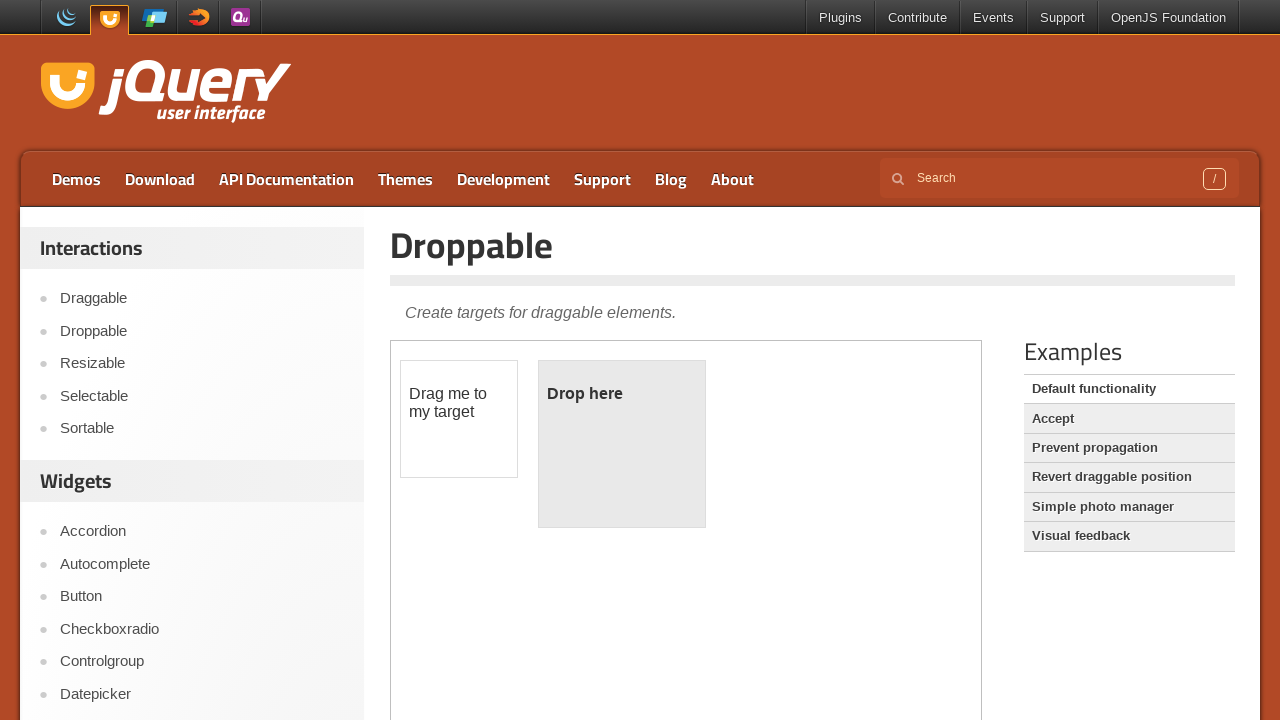

Located iframe containing drag and drop demo
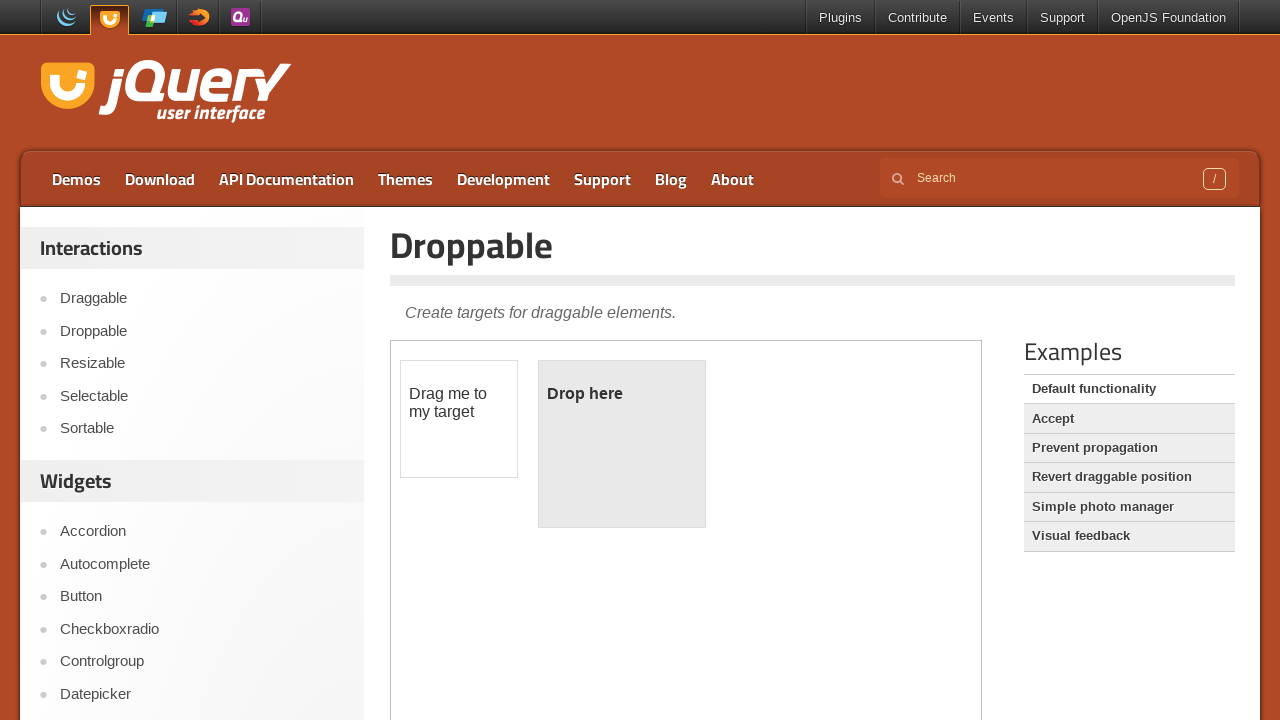

Located draggable element
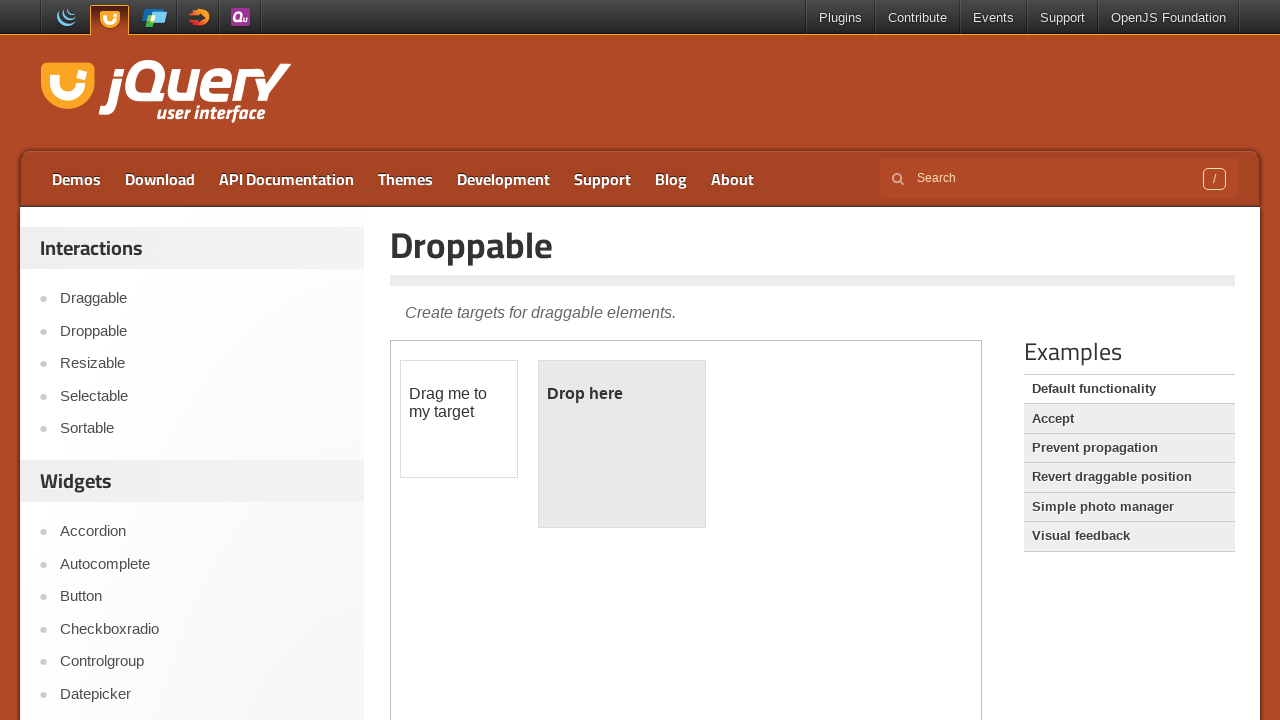

Located droppable target element
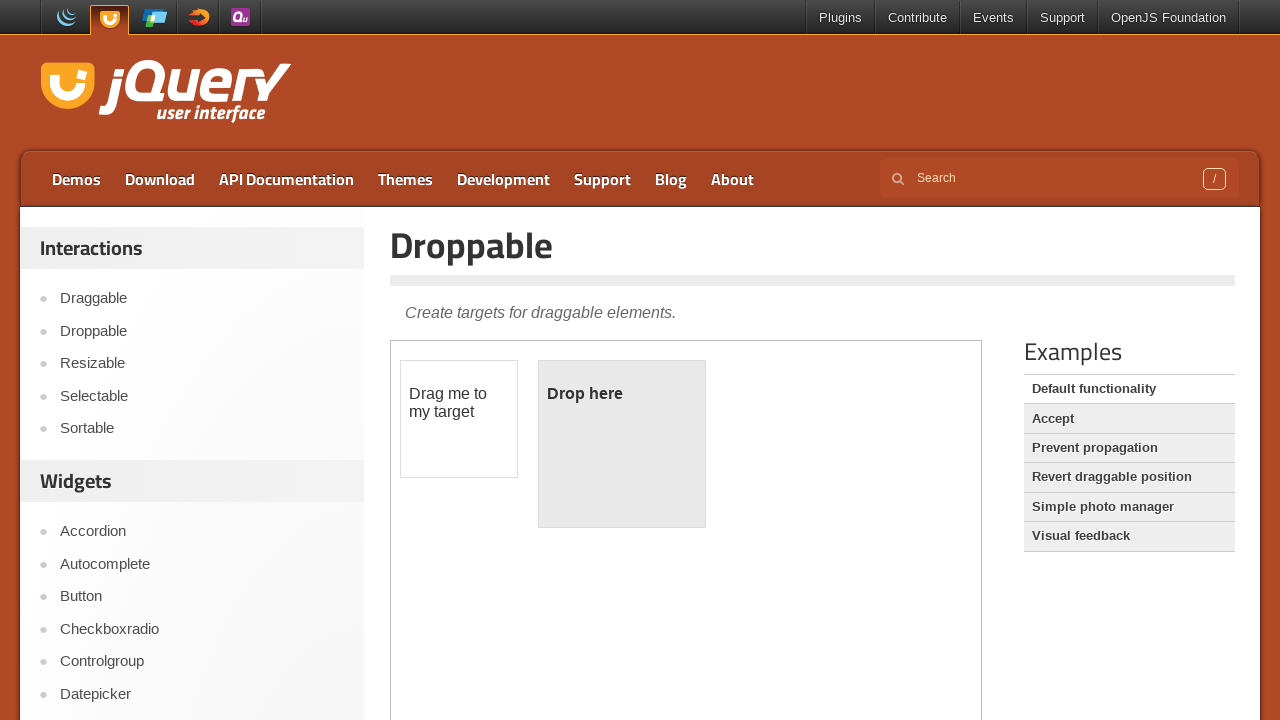

Dragged element onto drop target at (622, 444)
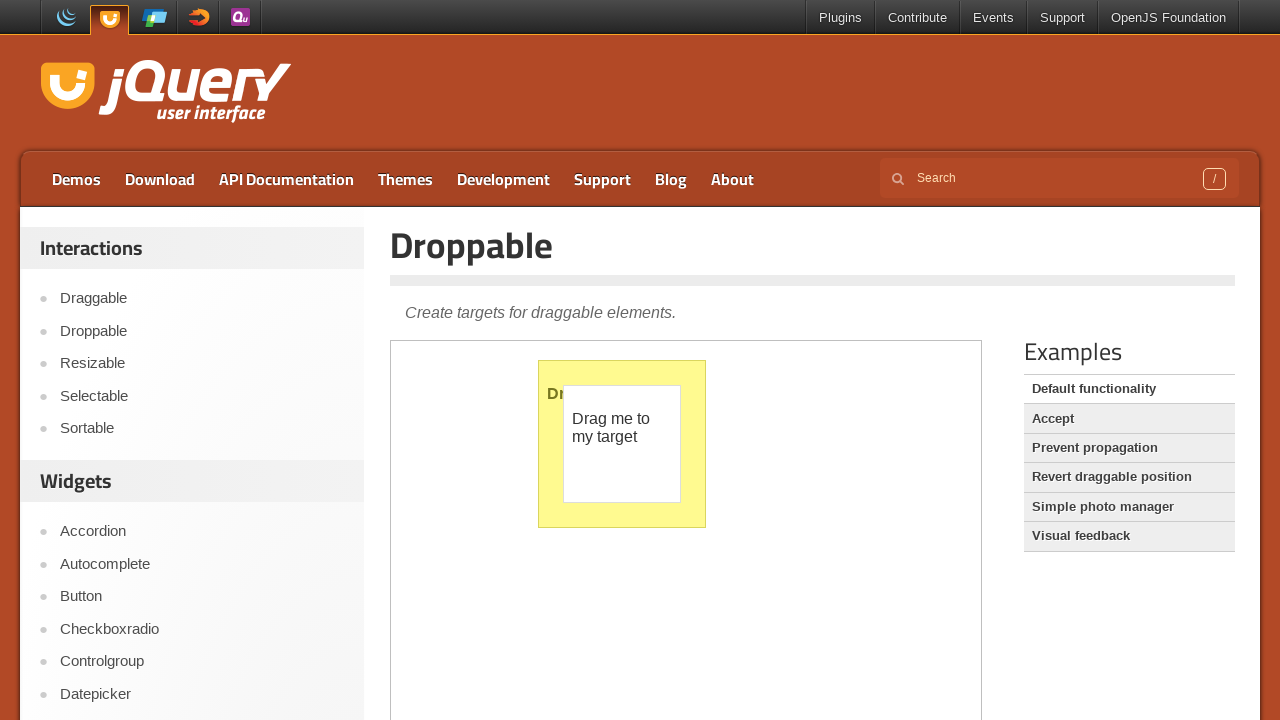

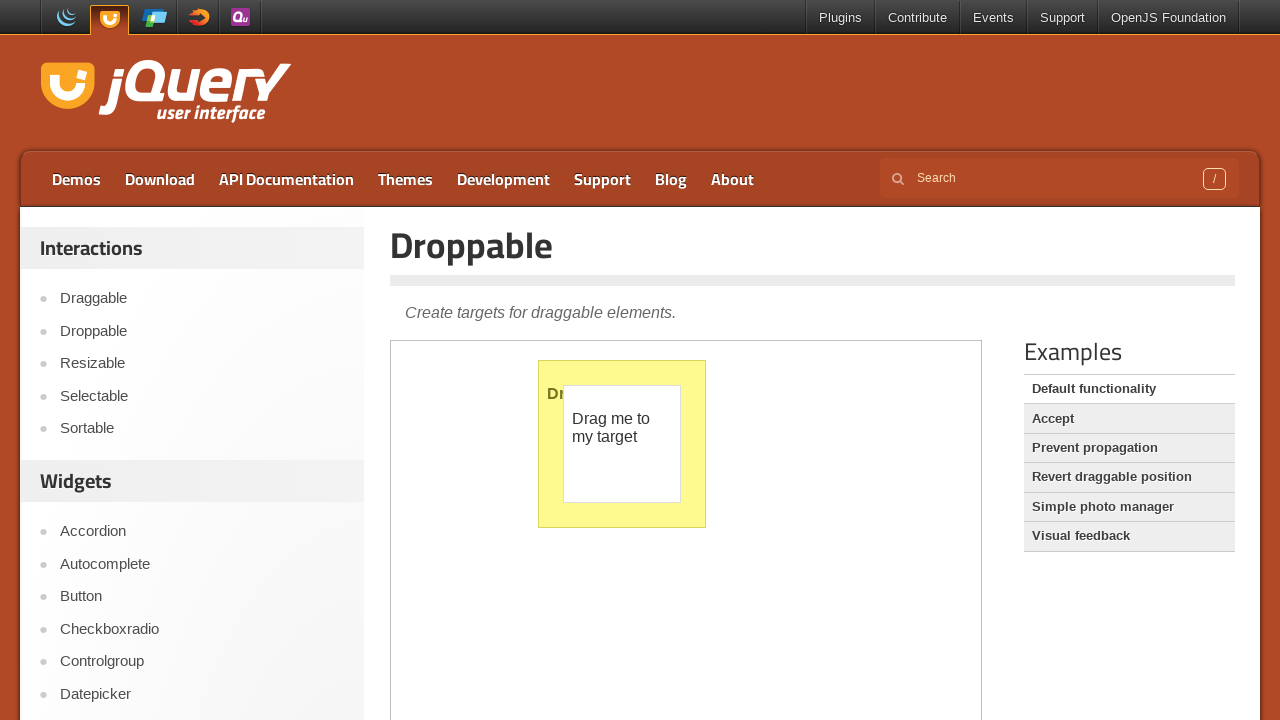